Tests browser navigation by clicking on multiple div elements with specific text content, then testing back and forward navigation through browser history.

Starting URL: http://curso-python-selenium.netlify.app/aula_04_b.html

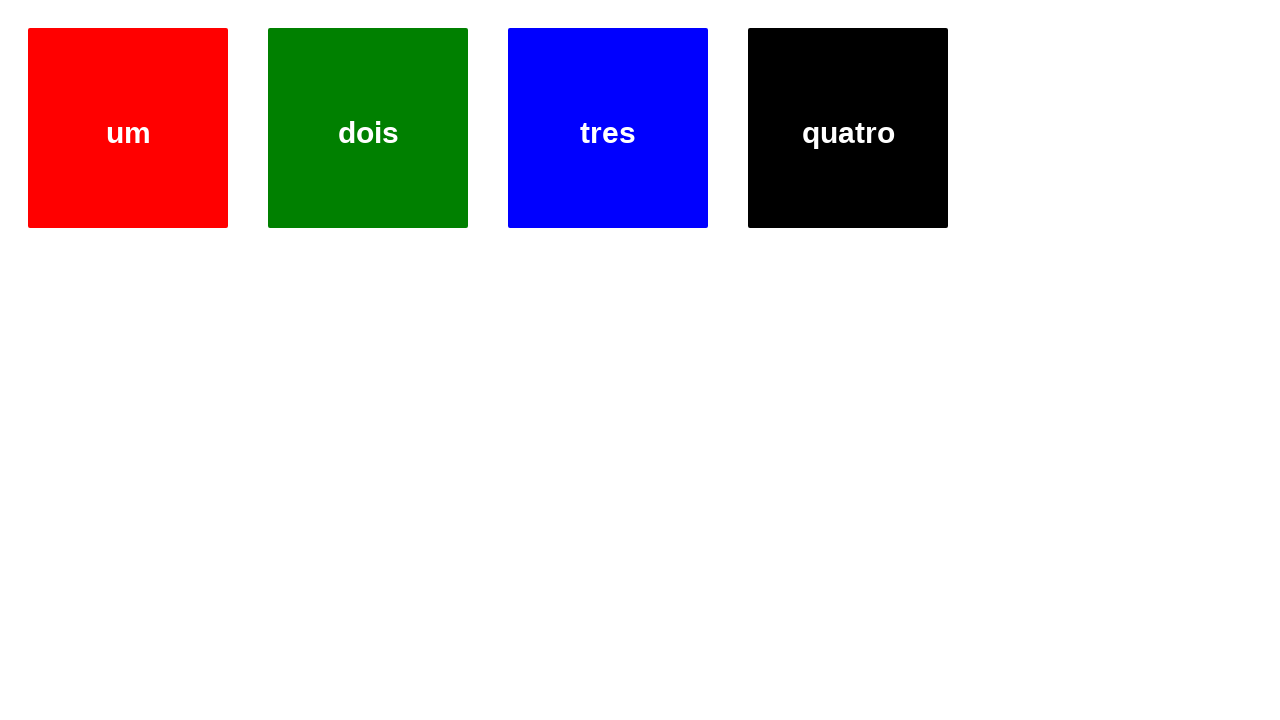

Navigated to starting URL
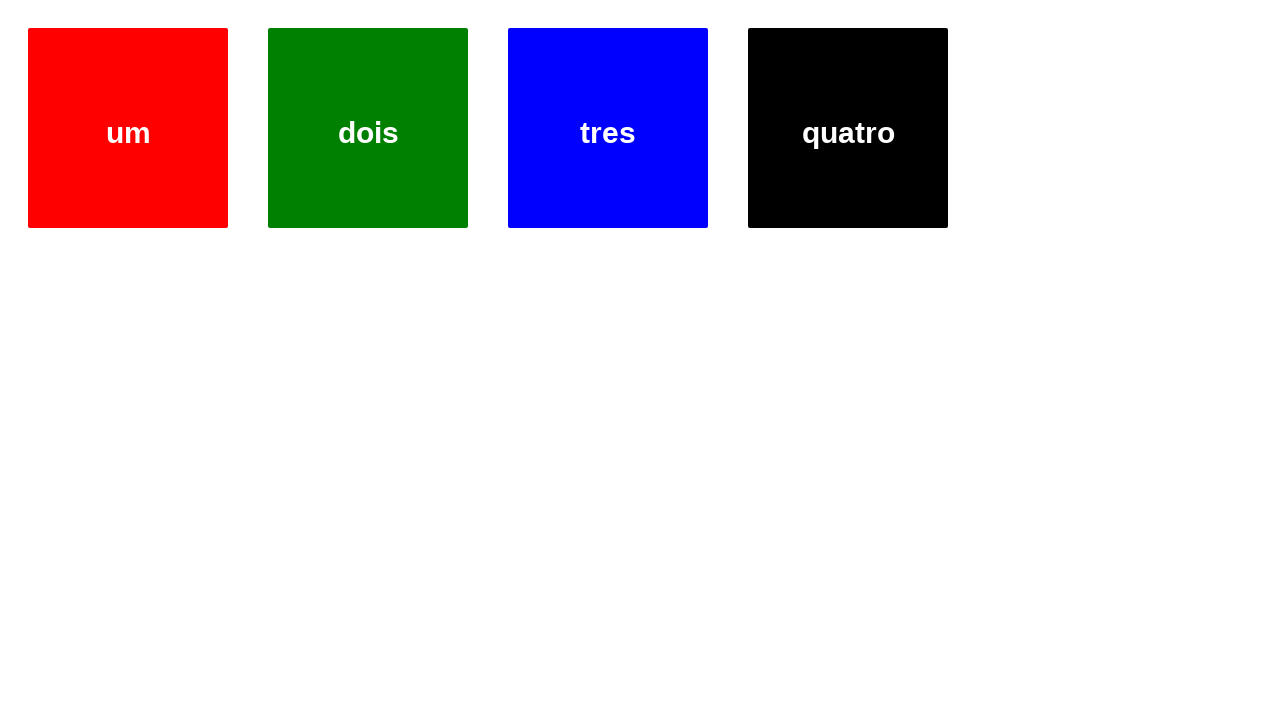

Clicked on div element with text 'um' at (128, 128) on div:text-is('um')
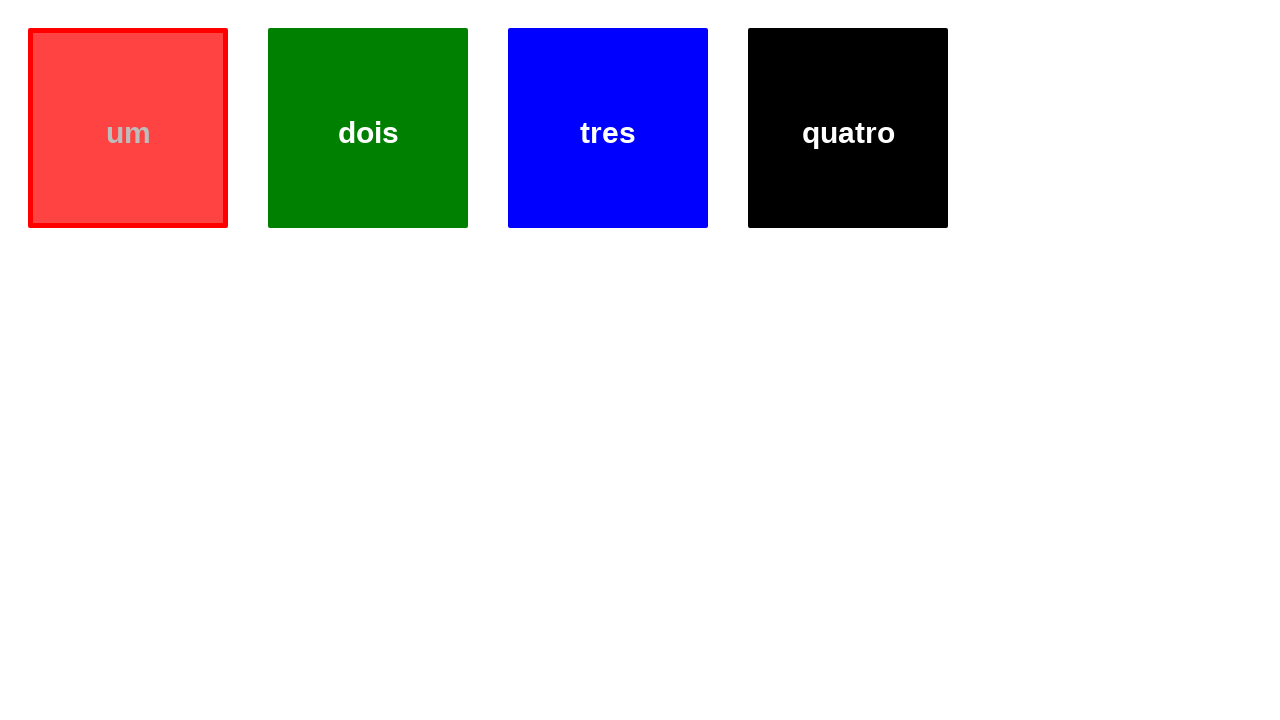

Waited 300ms after clicking 'um'
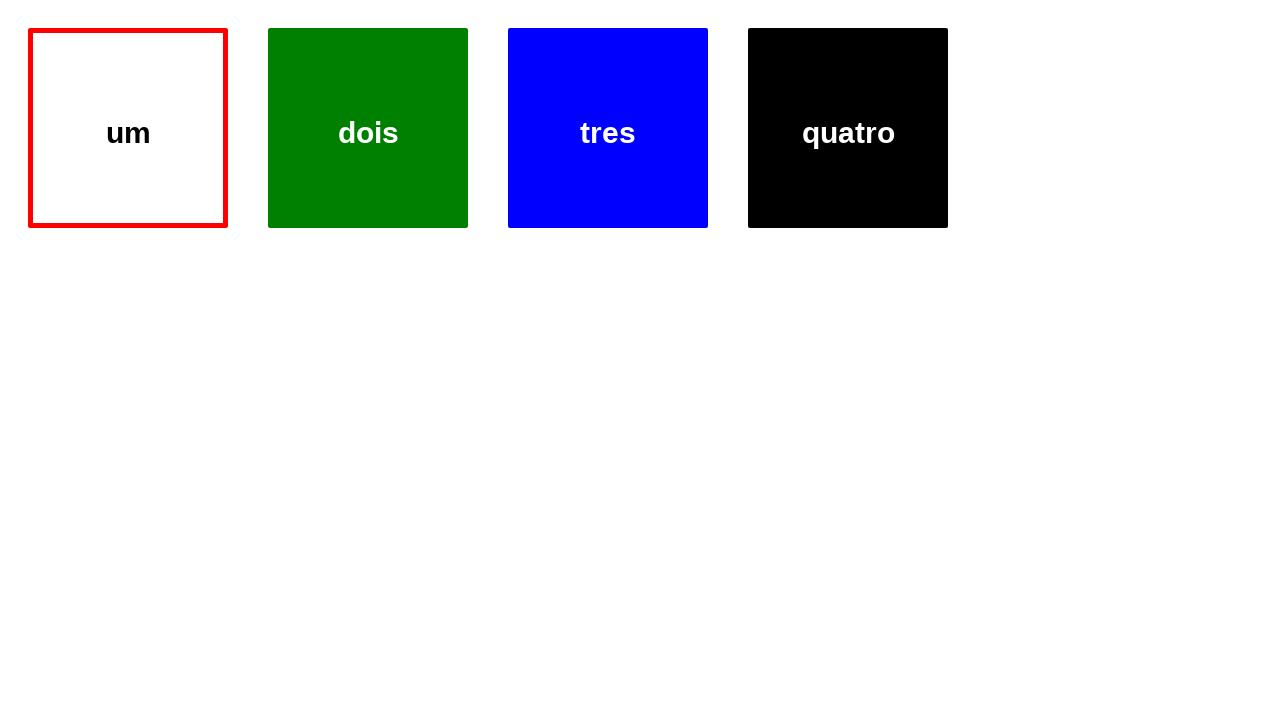

Clicked on div element with text 'dois' at (368, 128) on div:text-is('dois')
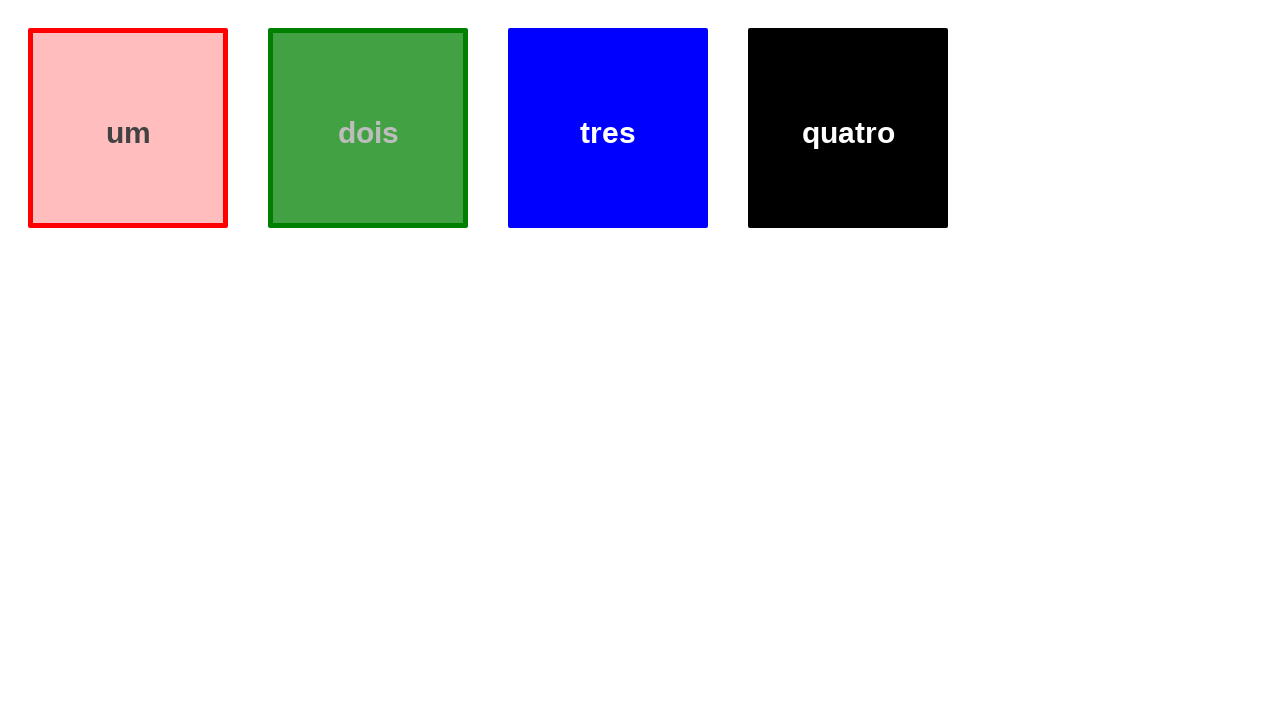

Waited 300ms after clicking 'dois'
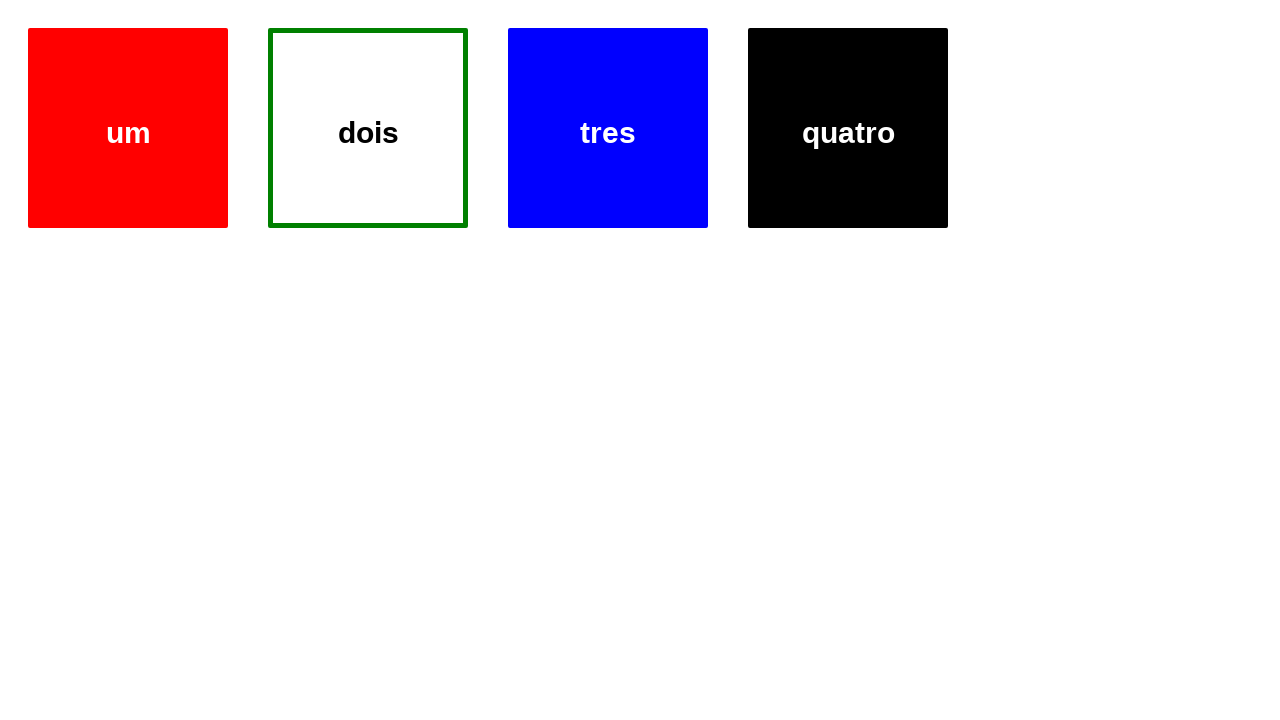

Clicked on div element with text 'tres' at (608, 128) on div:text-is('tres')
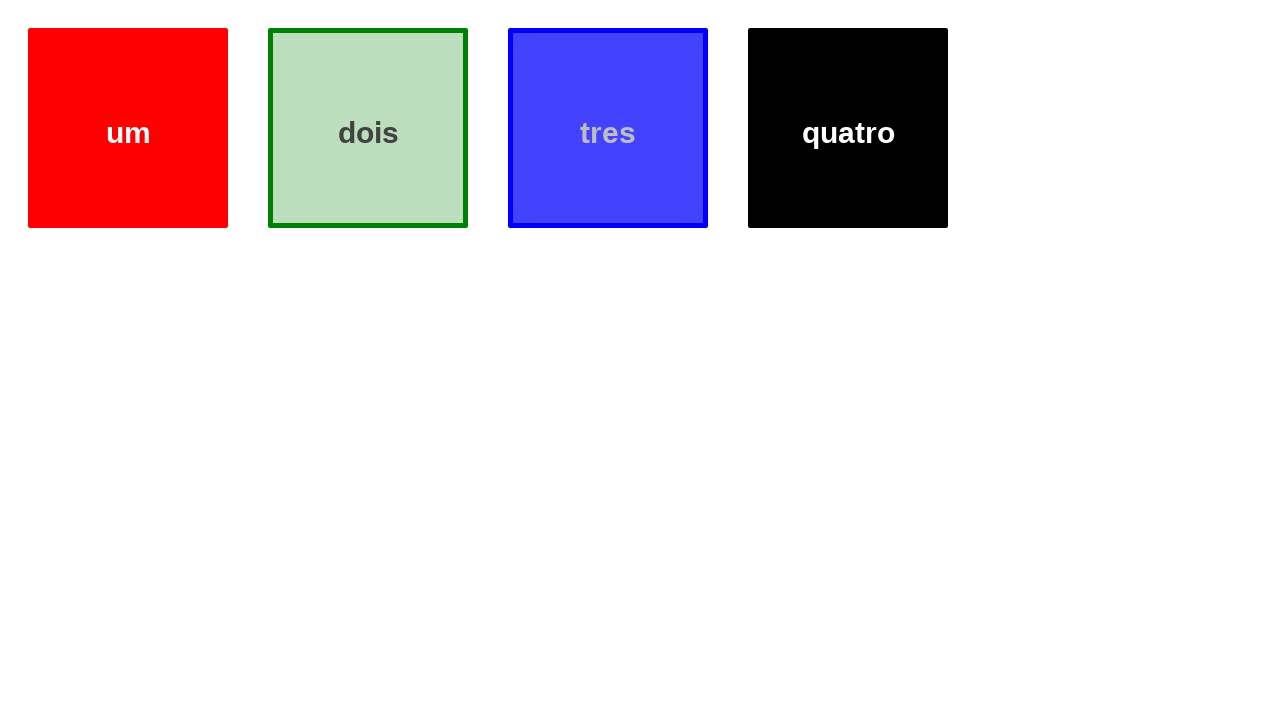

Waited 300ms after clicking 'tres'
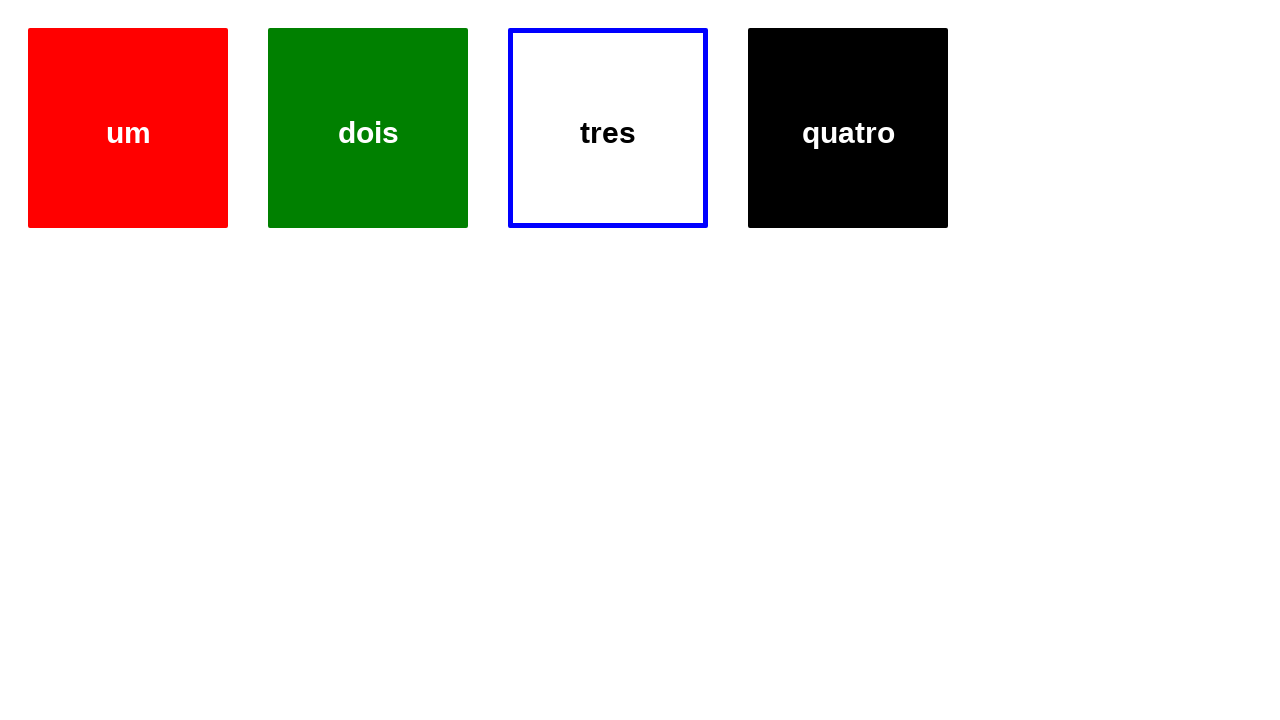

Clicked on div element with text 'quatro' at (848, 128) on div:text-is('quatro')
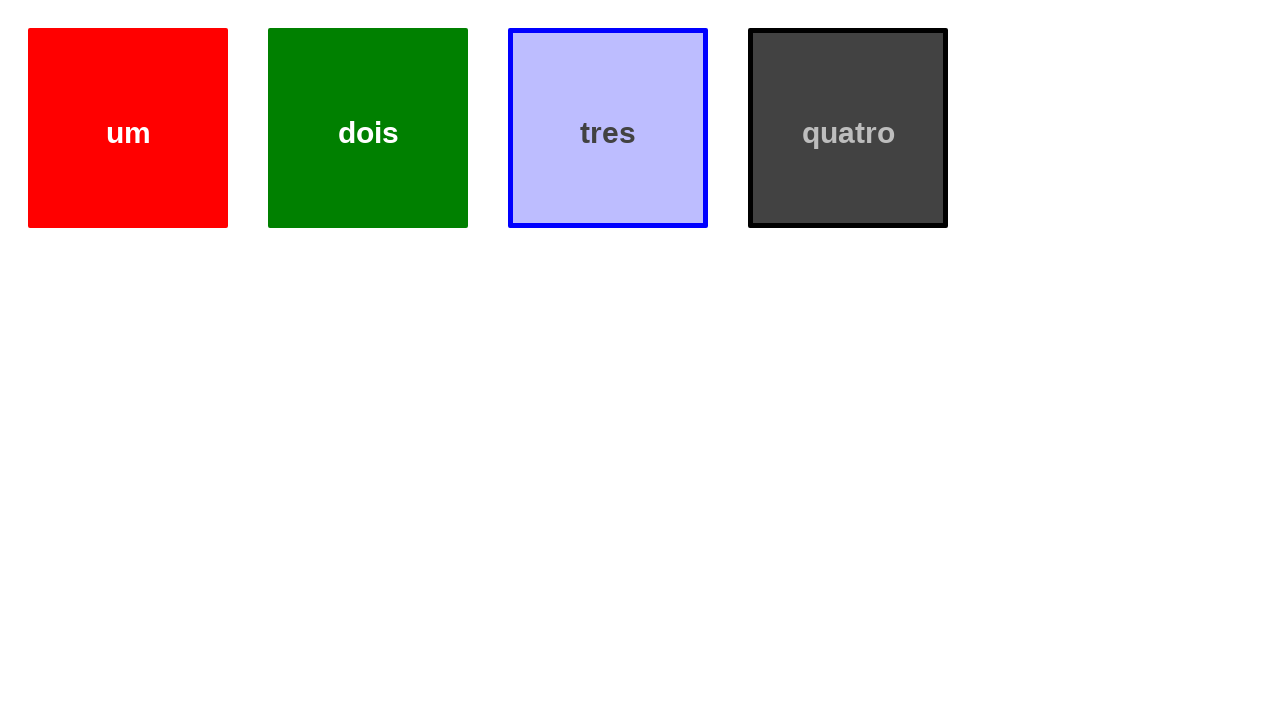

Waited 300ms after clicking 'quatro'
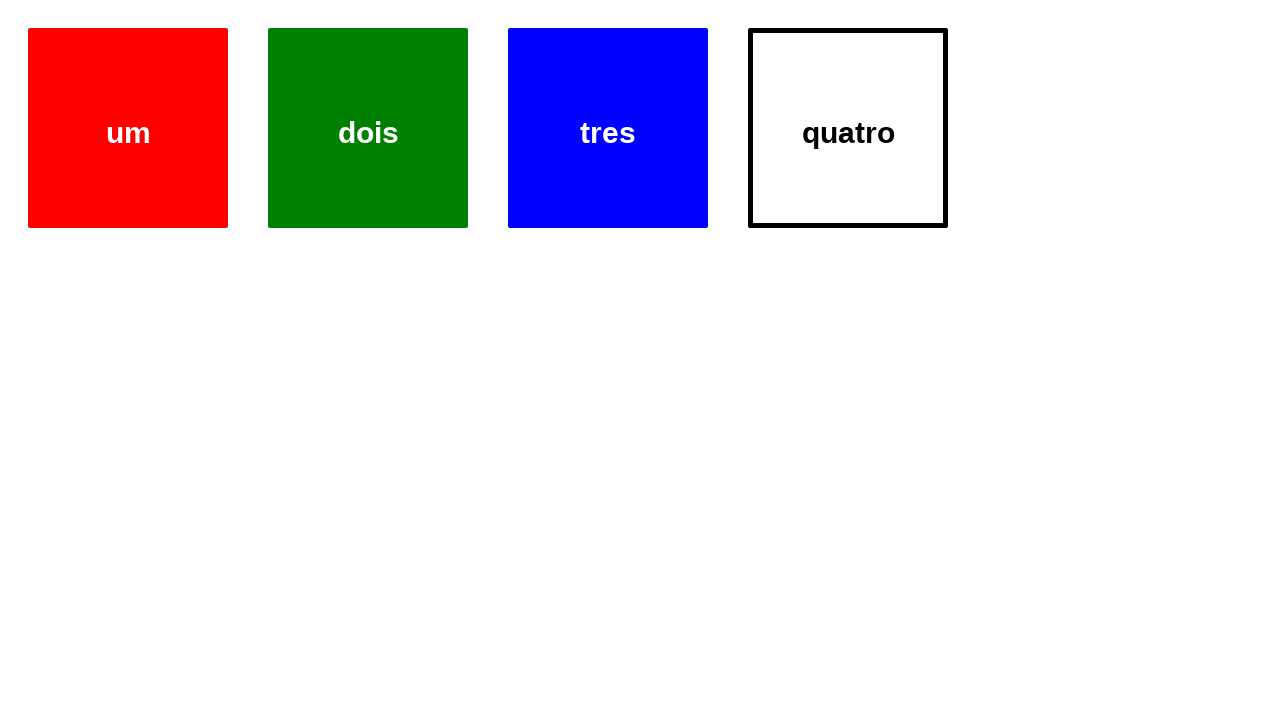

Waited 300ms before navigating back (iteration 1)
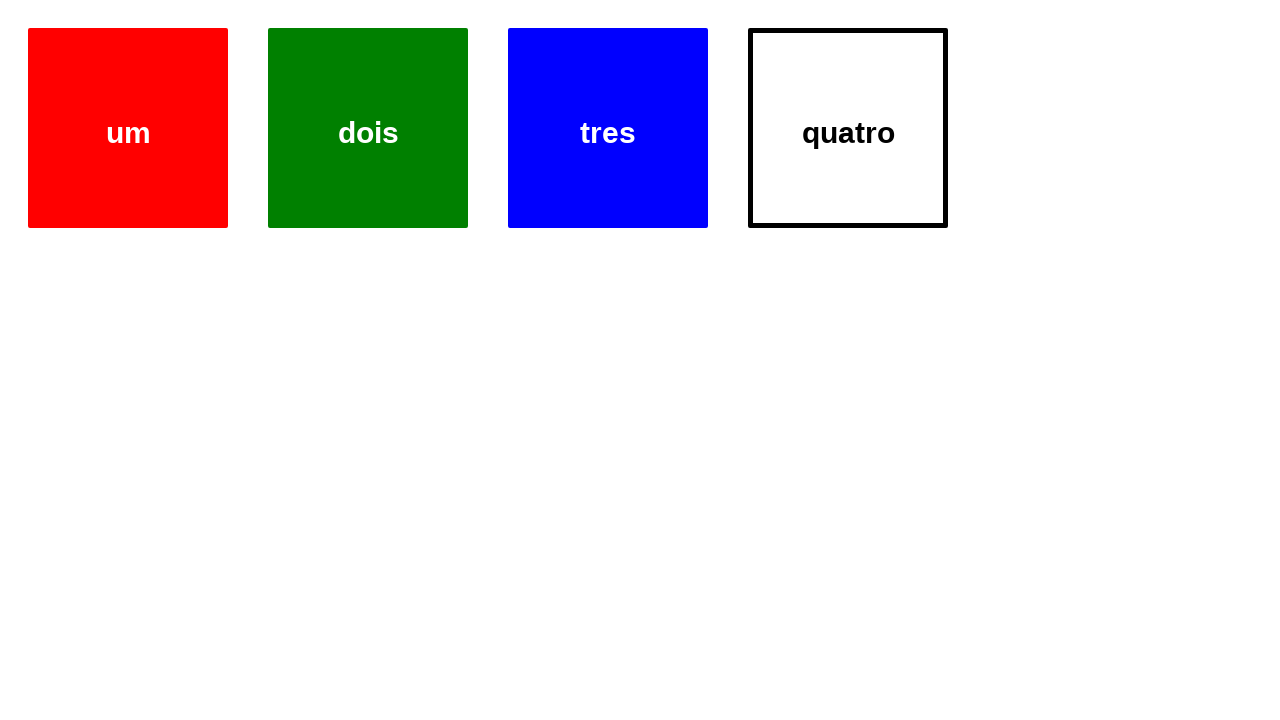

Navigated back in browser history (iteration 1)
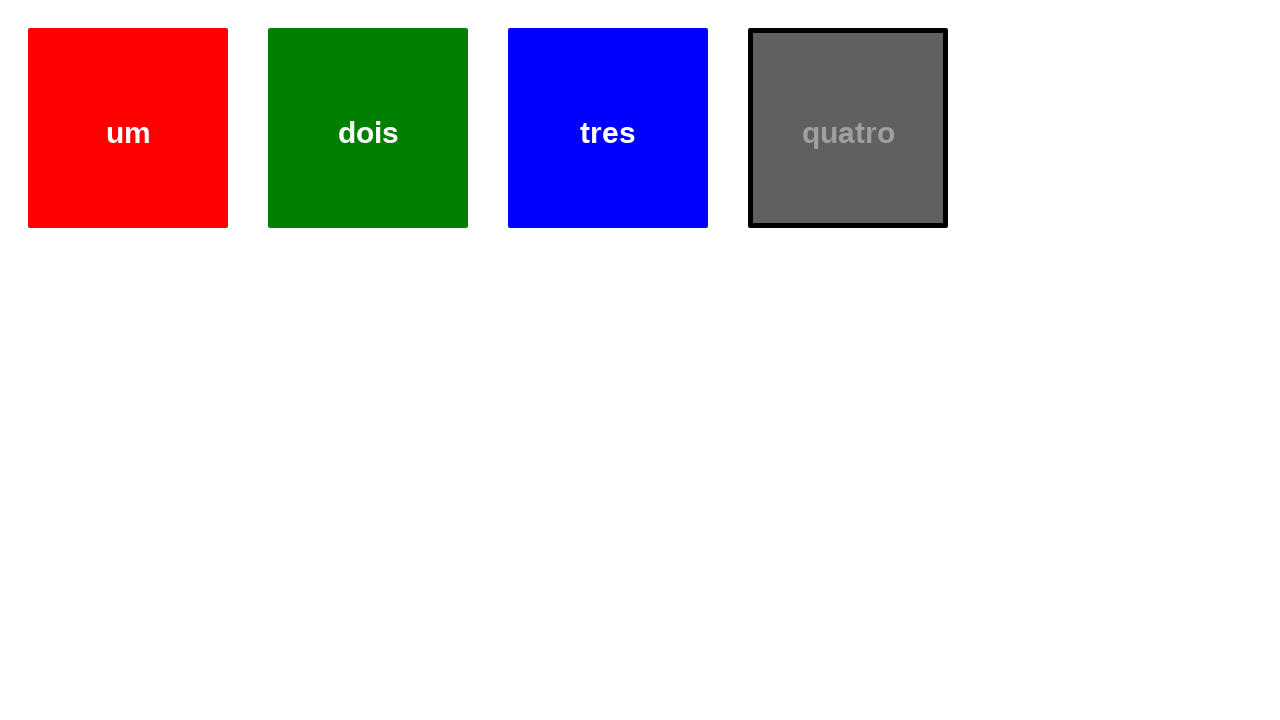

Waited 300ms before navigating back (iteration 2)
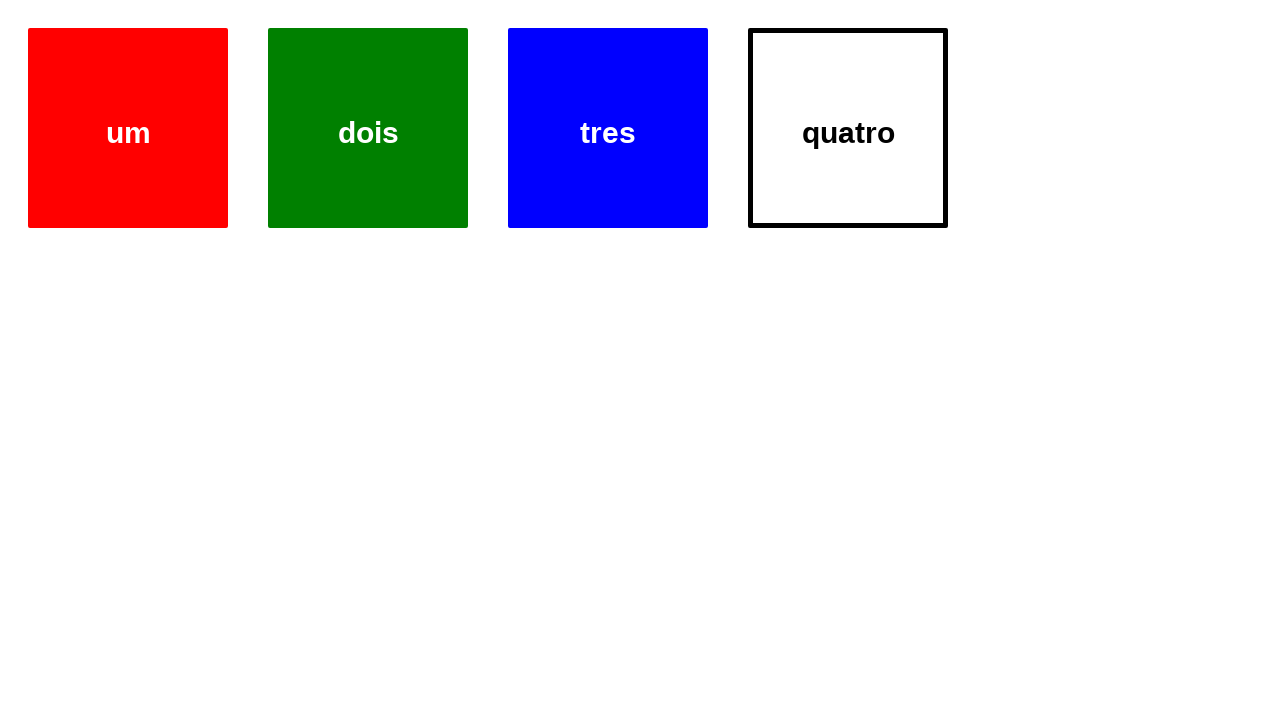

Navigated back in browser history (iteration 2)
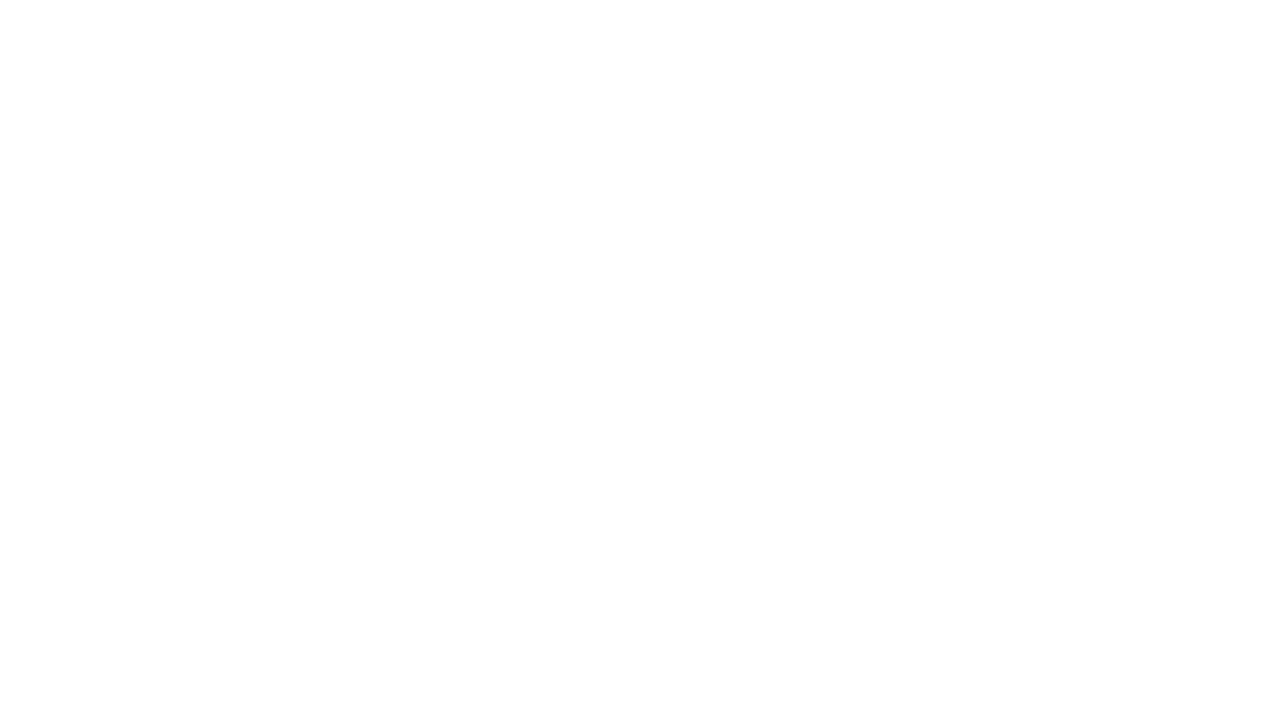

Waited 300ms before navigating back (iteration 3)
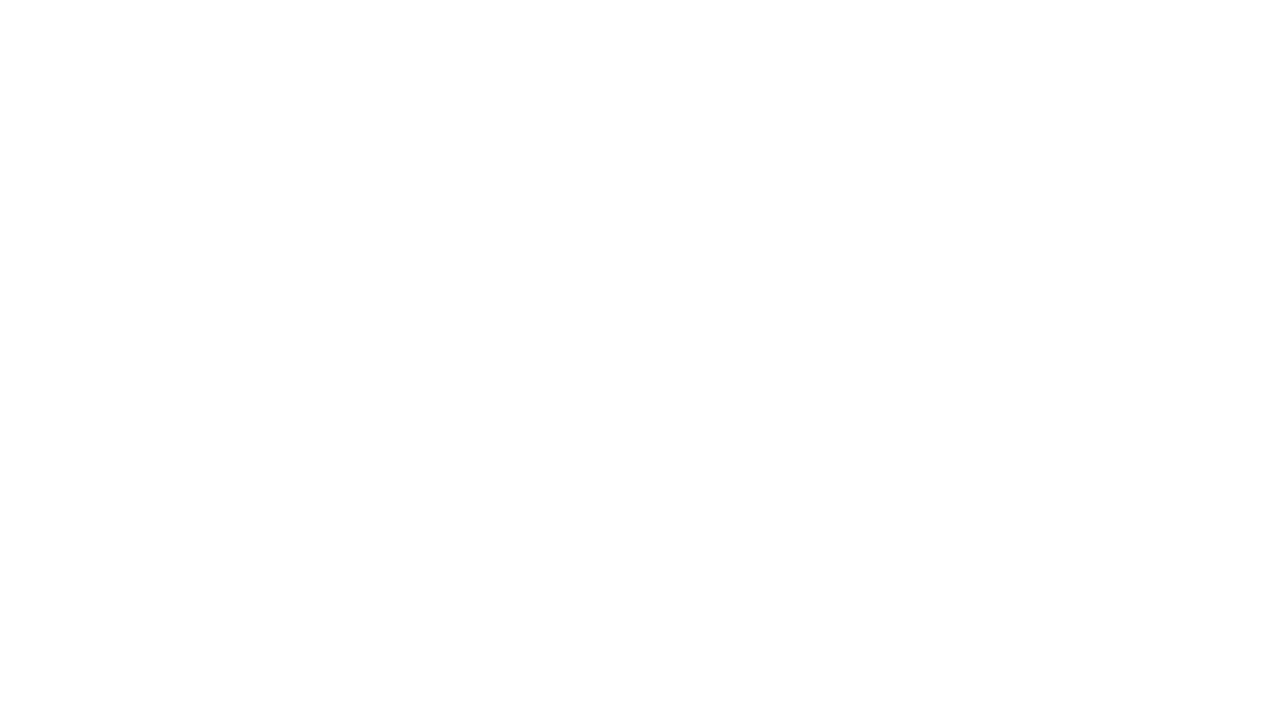

Navigated back in browser history (iteration 3)
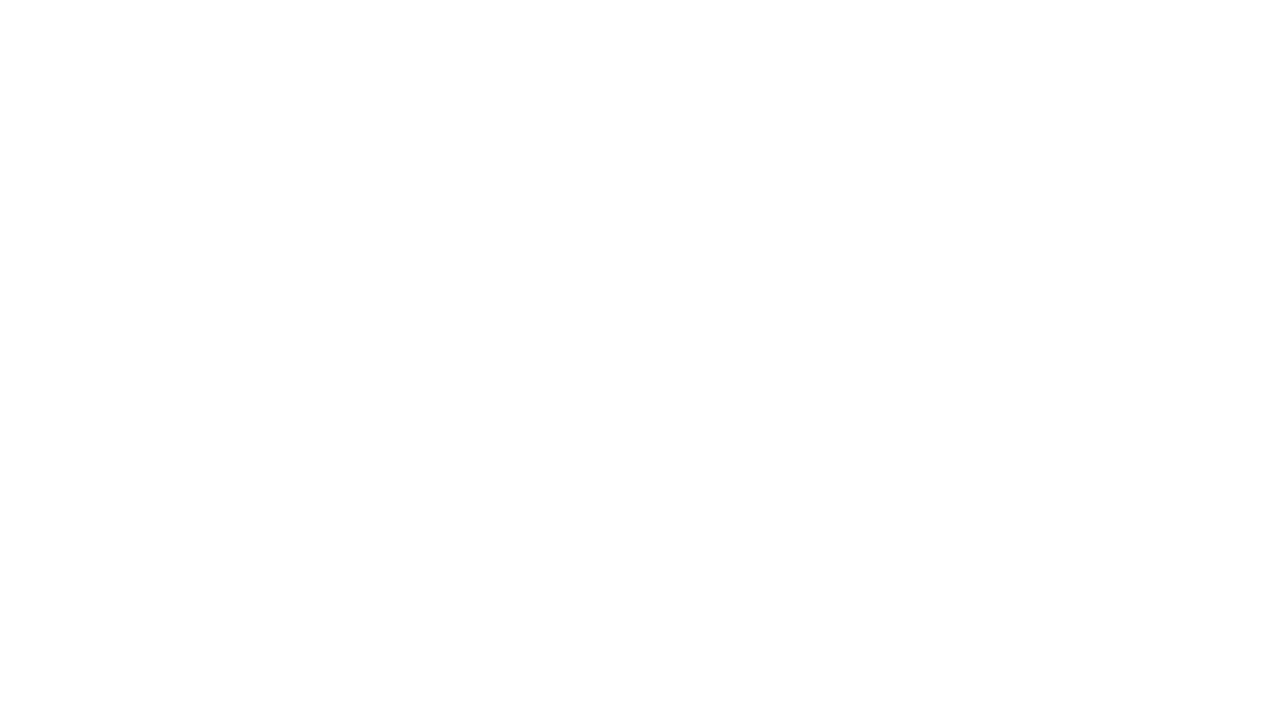

Waited 300ms before navigating back (iteration 4)
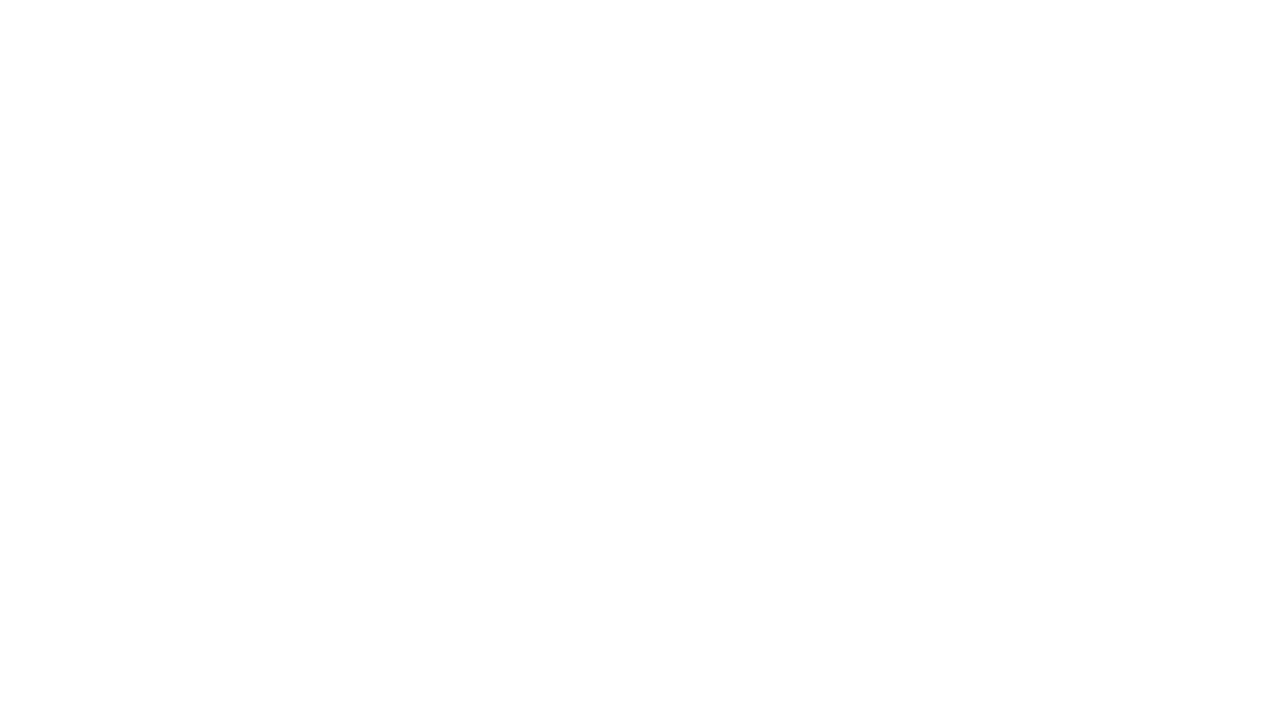

Navigated back in browser history (iteration 4)
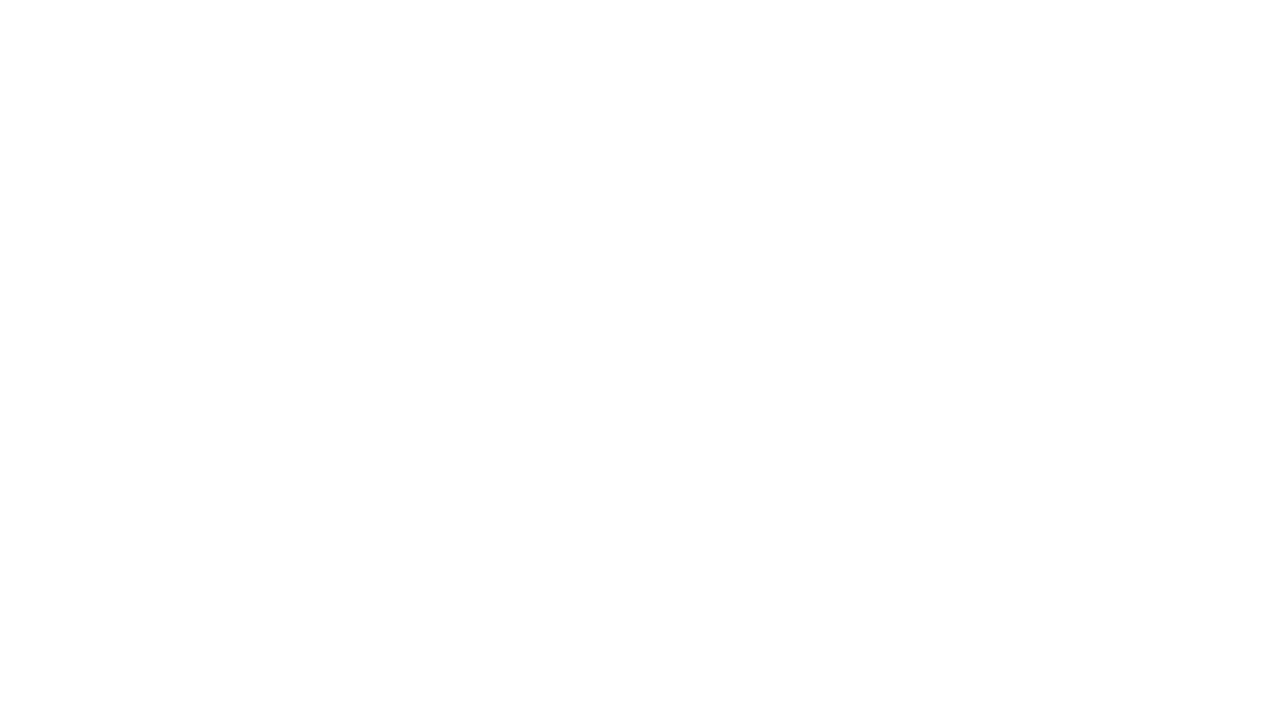

Waited 300ms before navigating forward (iteration 1)
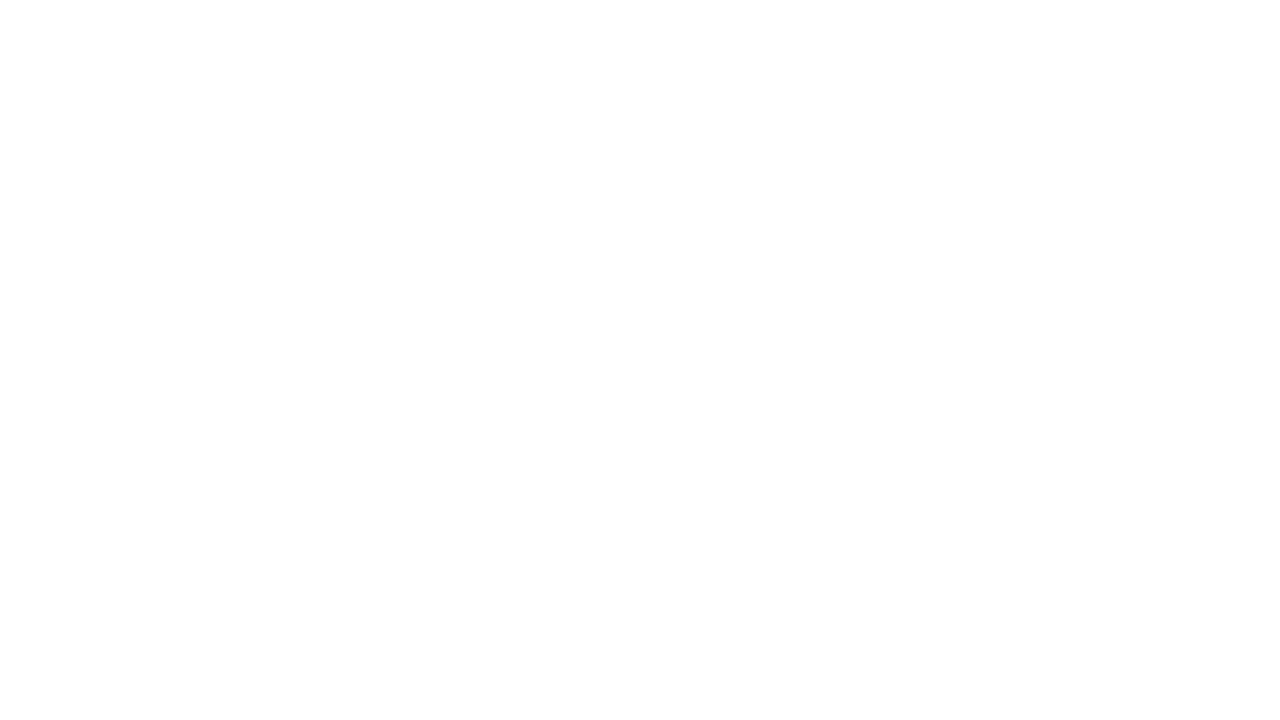

Navigated forward in browser history (iteration 1)
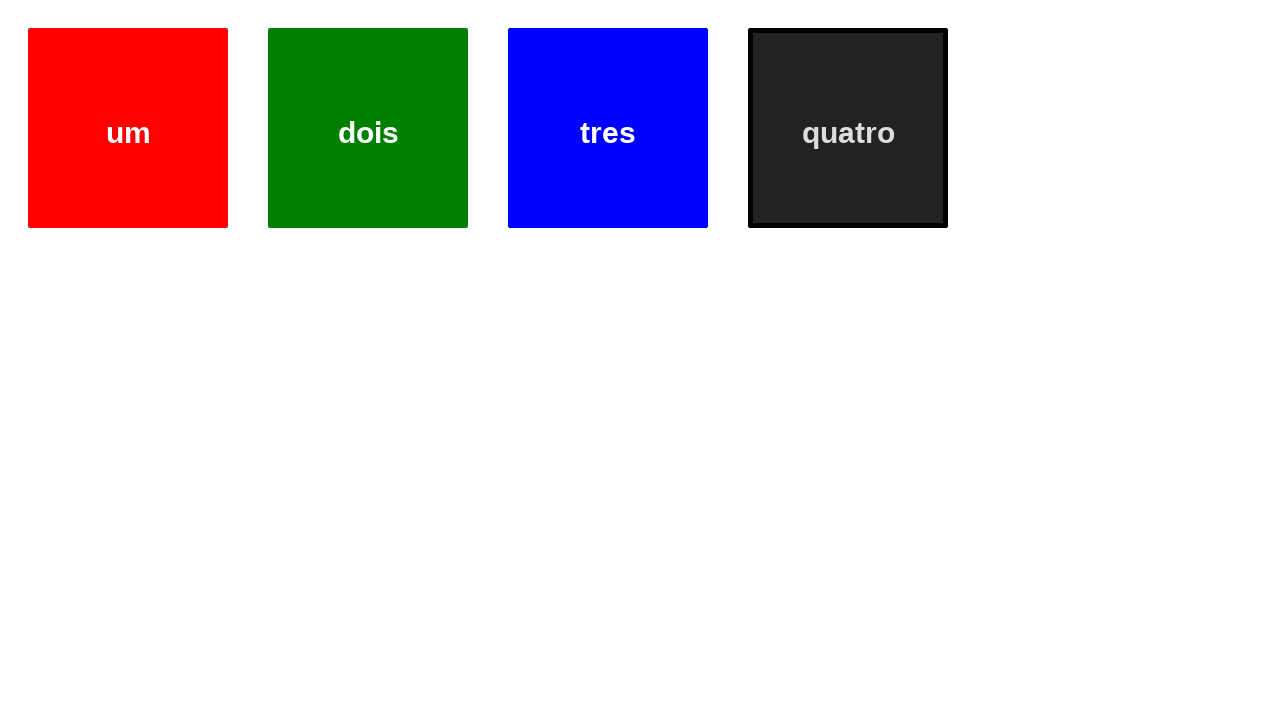

Waited 300ms before navigating forward (iteration 2)
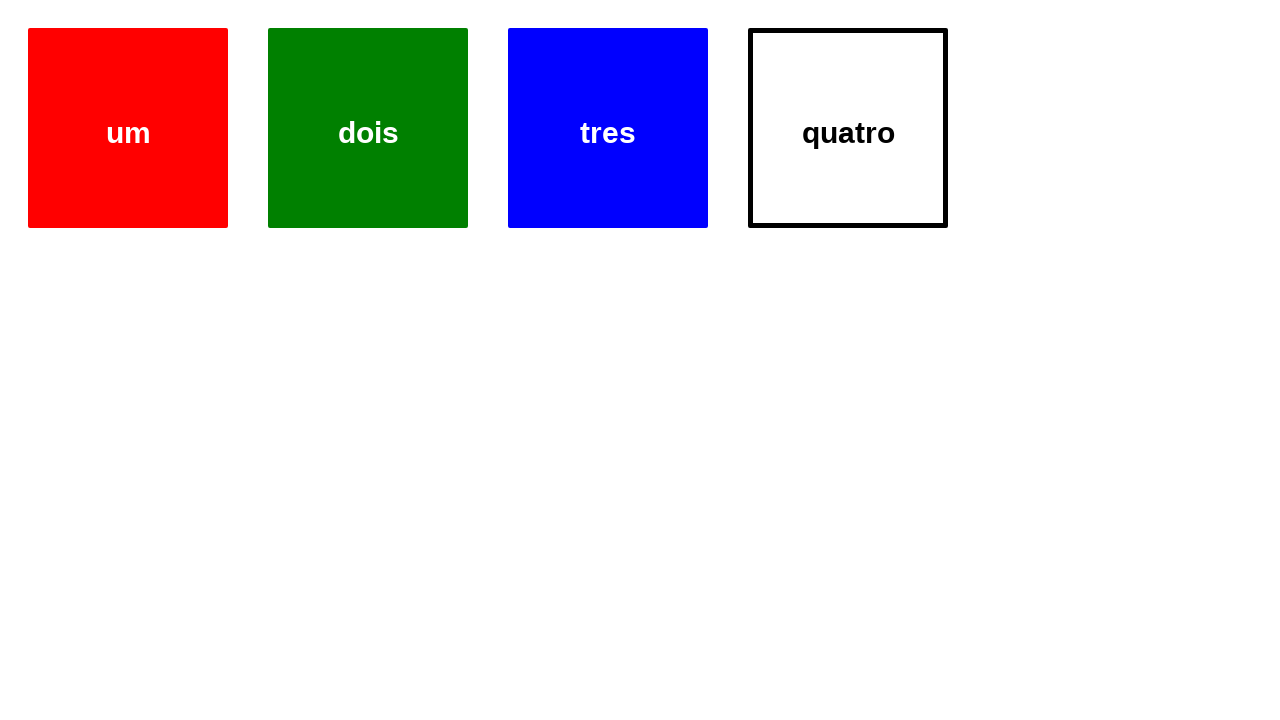

Navigated forward in browser history (iteration 2)
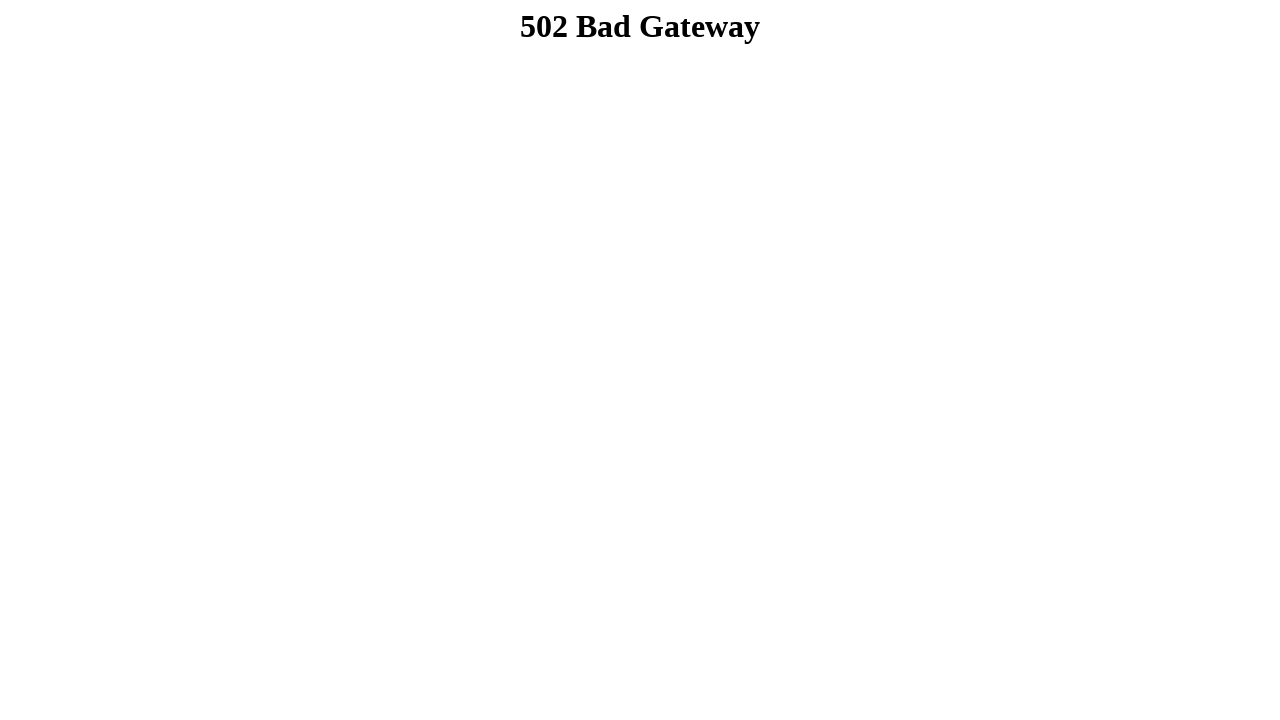

Waited 300ms before navigating forward (iteration 3)
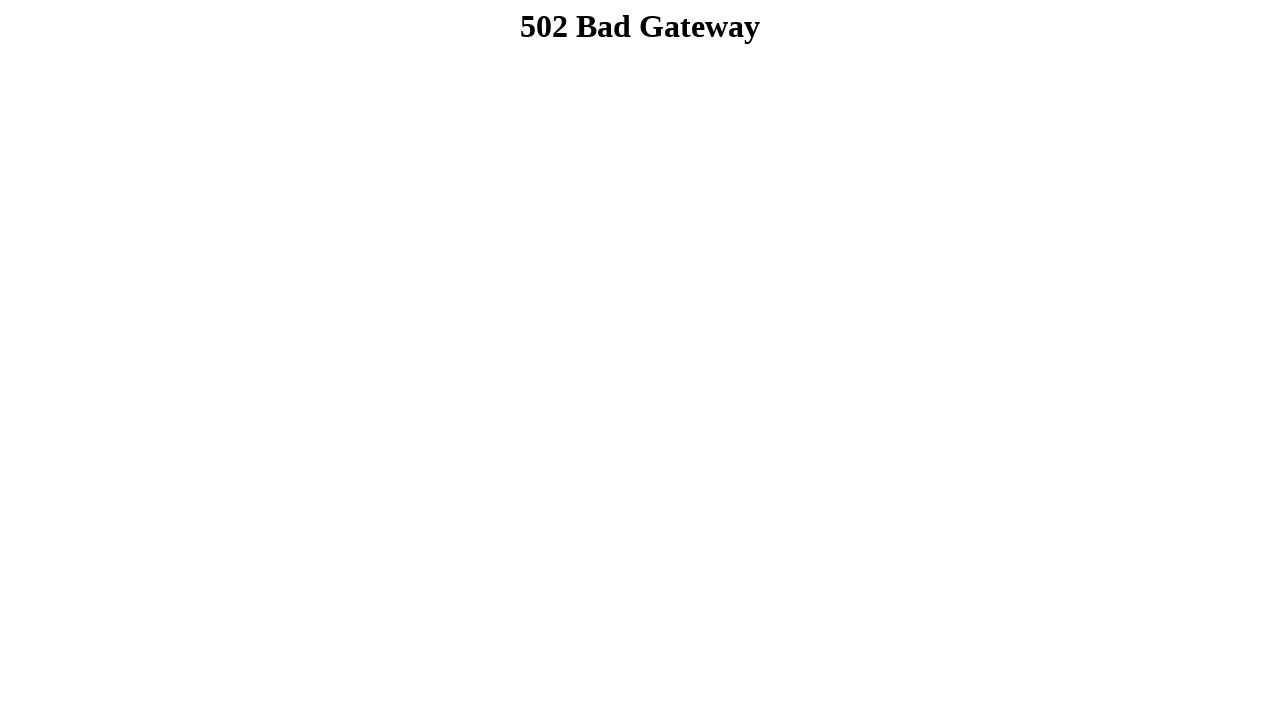

Navigated forward in browser history (iteration 3)
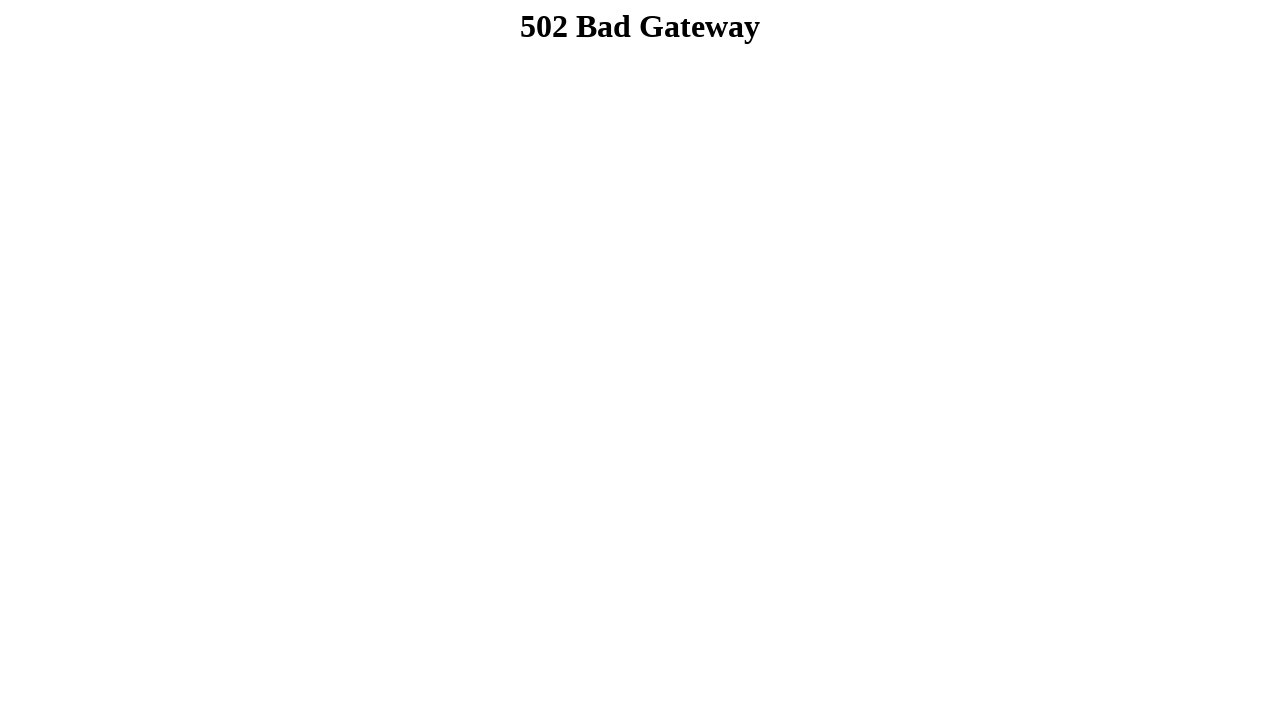

Waited 300ms before navigating forward (iteration 4)
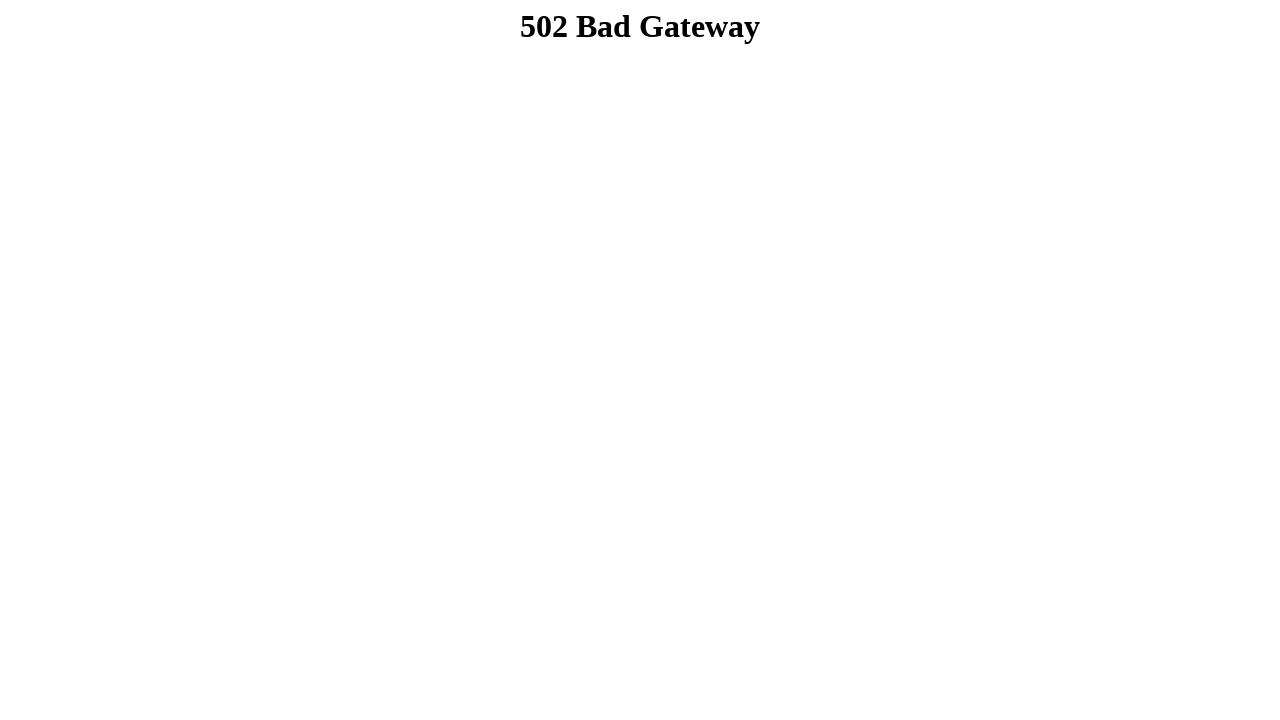

Navigated forward in browser history (iteration 4)
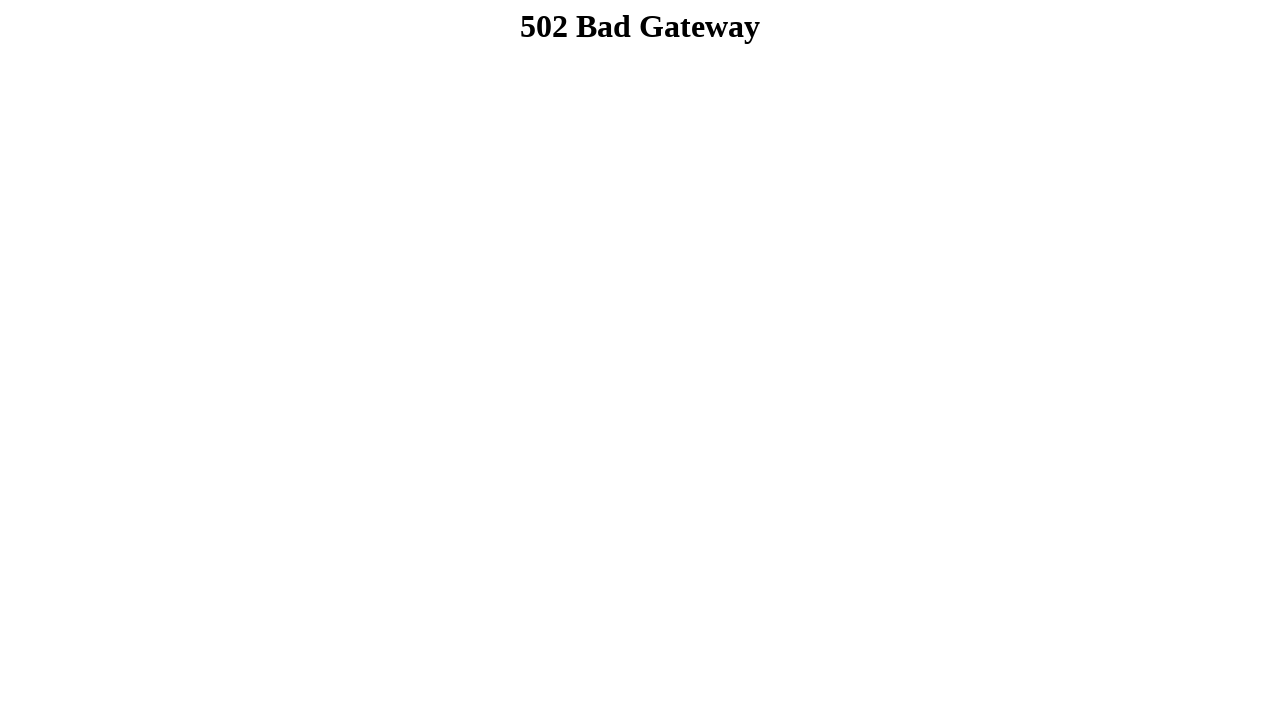

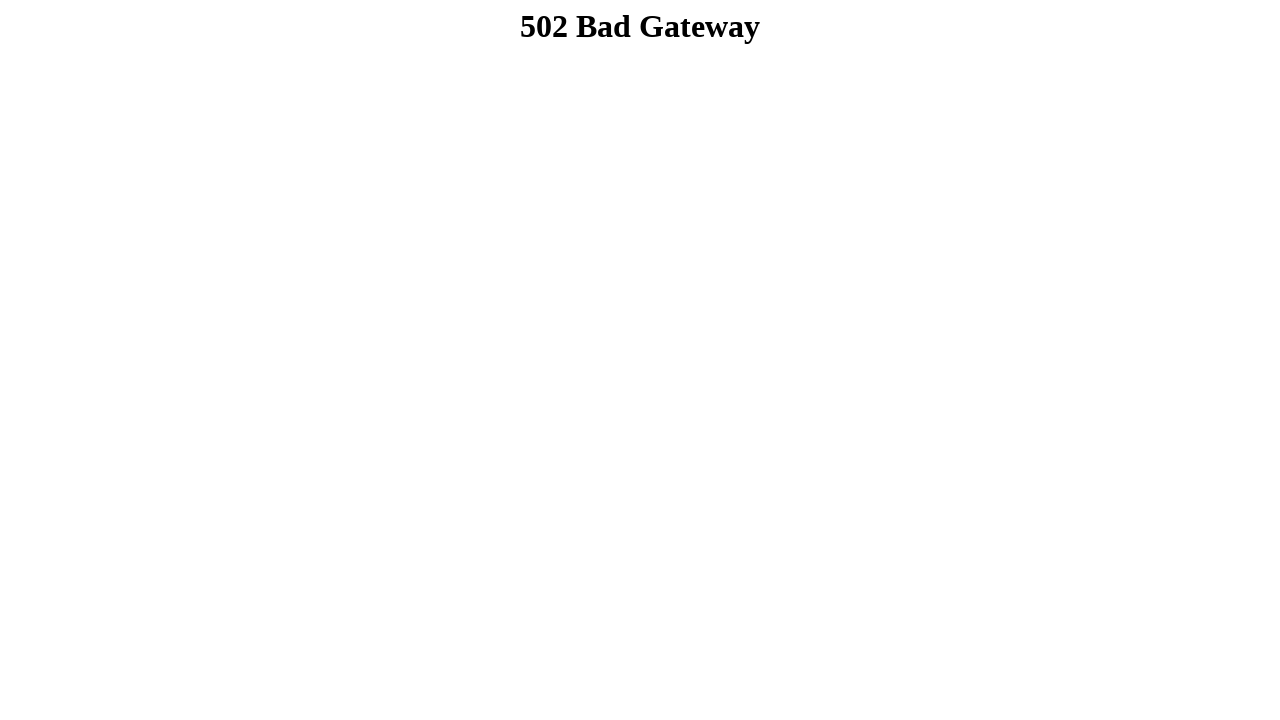